Navigates to Add/Remove Elements page, clicks Add Element button, and verifies Delete button appears

Starting URL: https://the-internet.herokuapp.com/

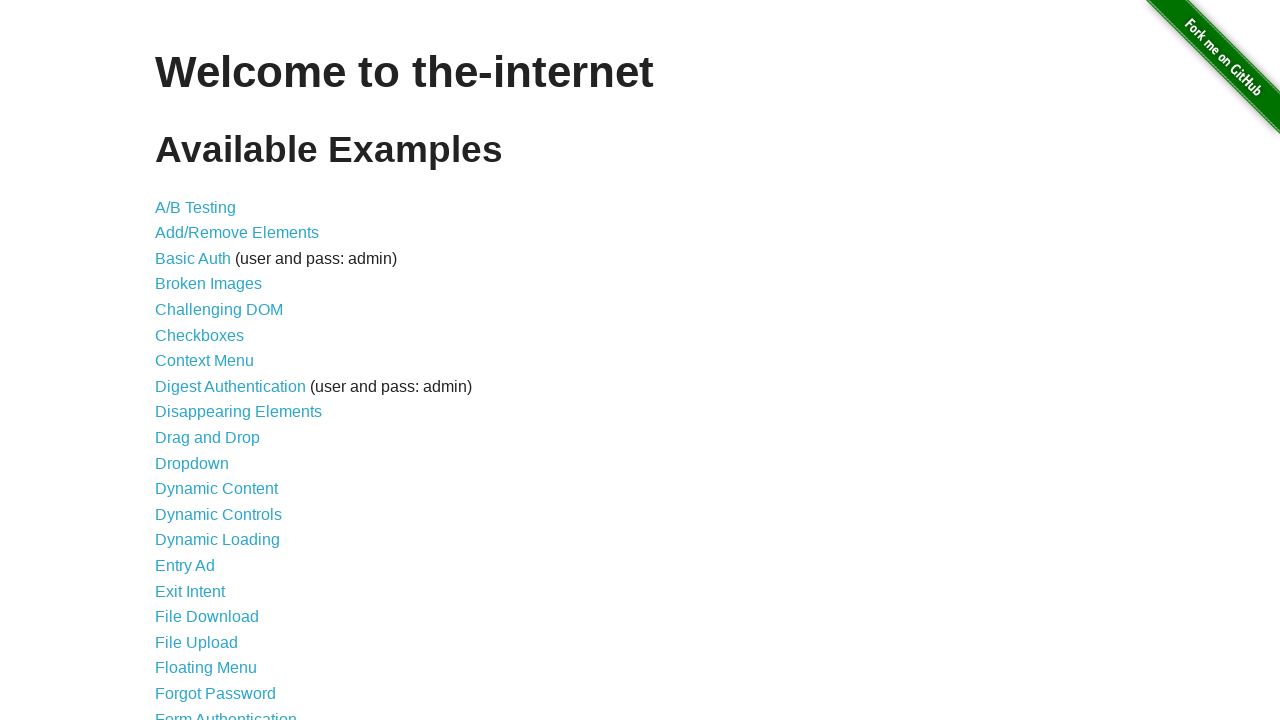

Clicked Add/Remove Elements link to navigate to the page at (237, 233) on internal:role=link[name="Add/Remove Elements"i]
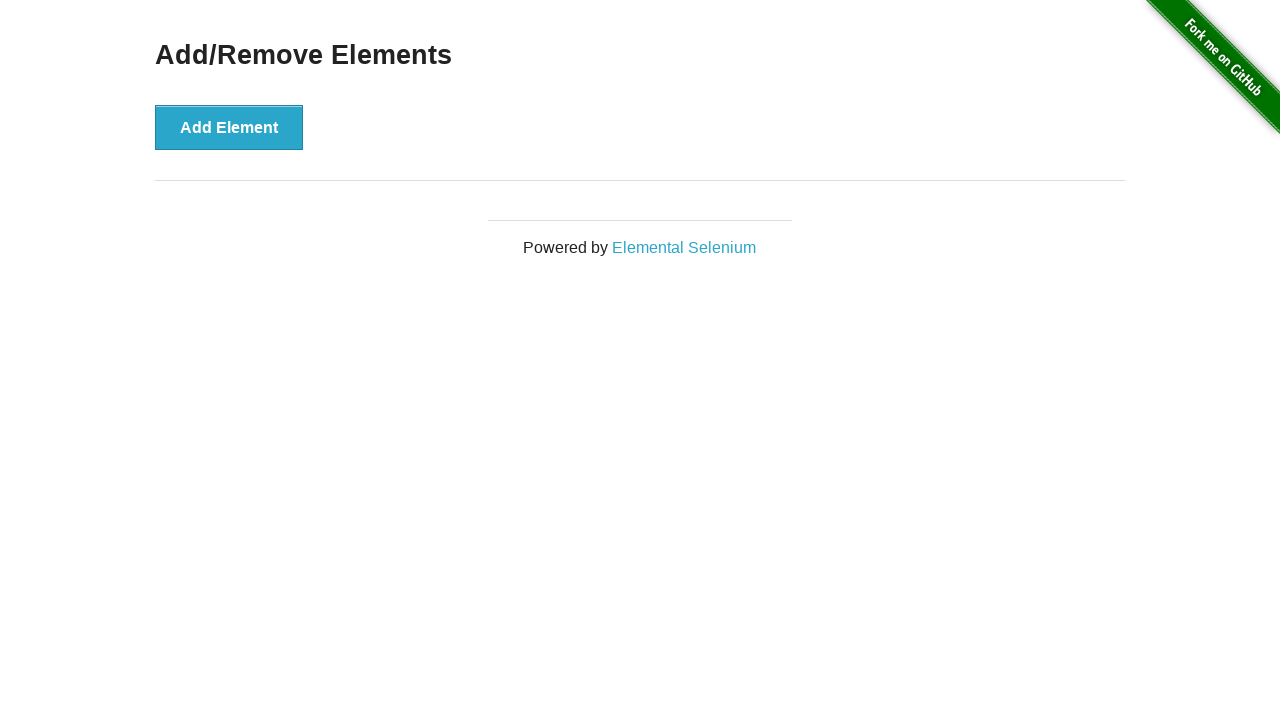

Clicked Add Element button at (229, 127) on internal:role=button[name="Add Element"i]
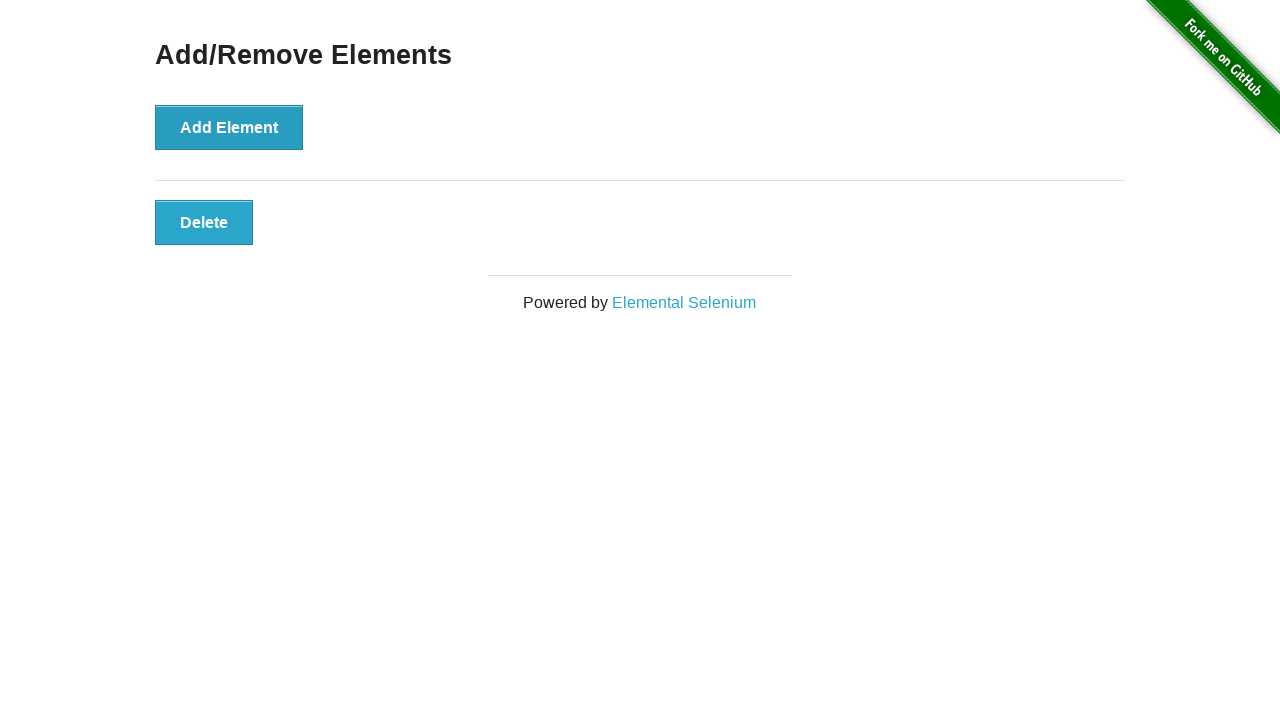

Verified Delete button is visible
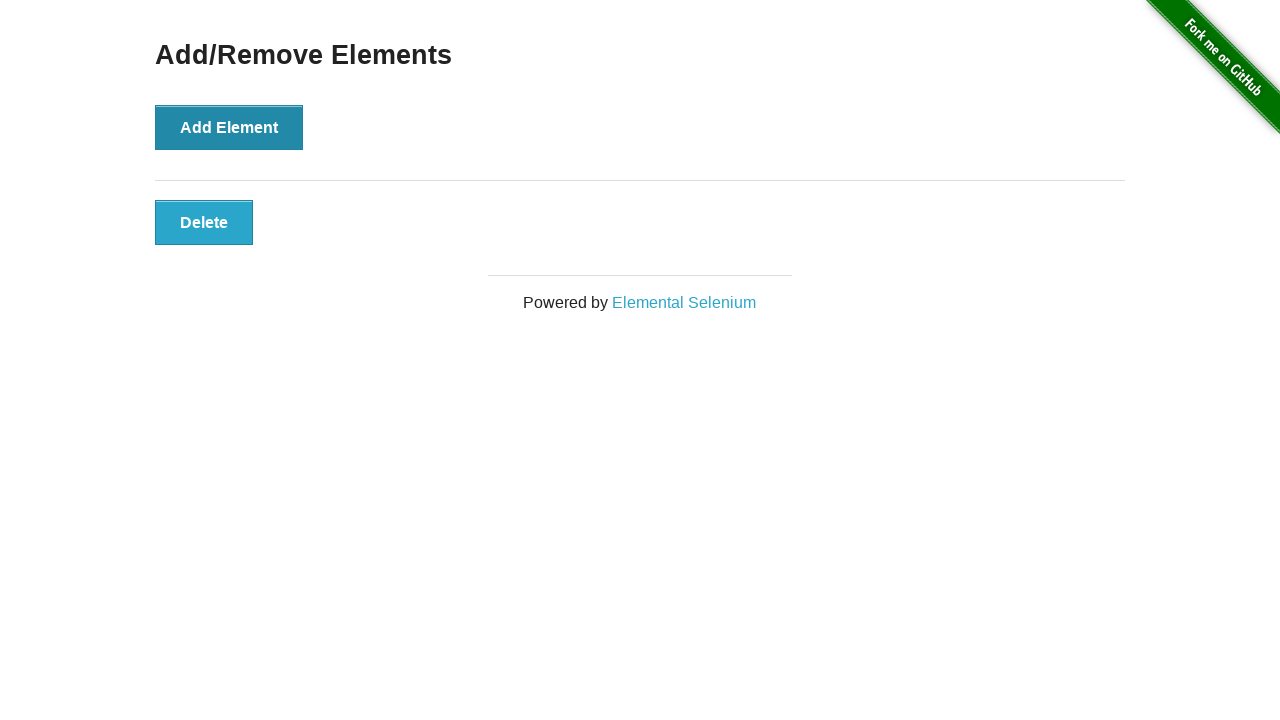

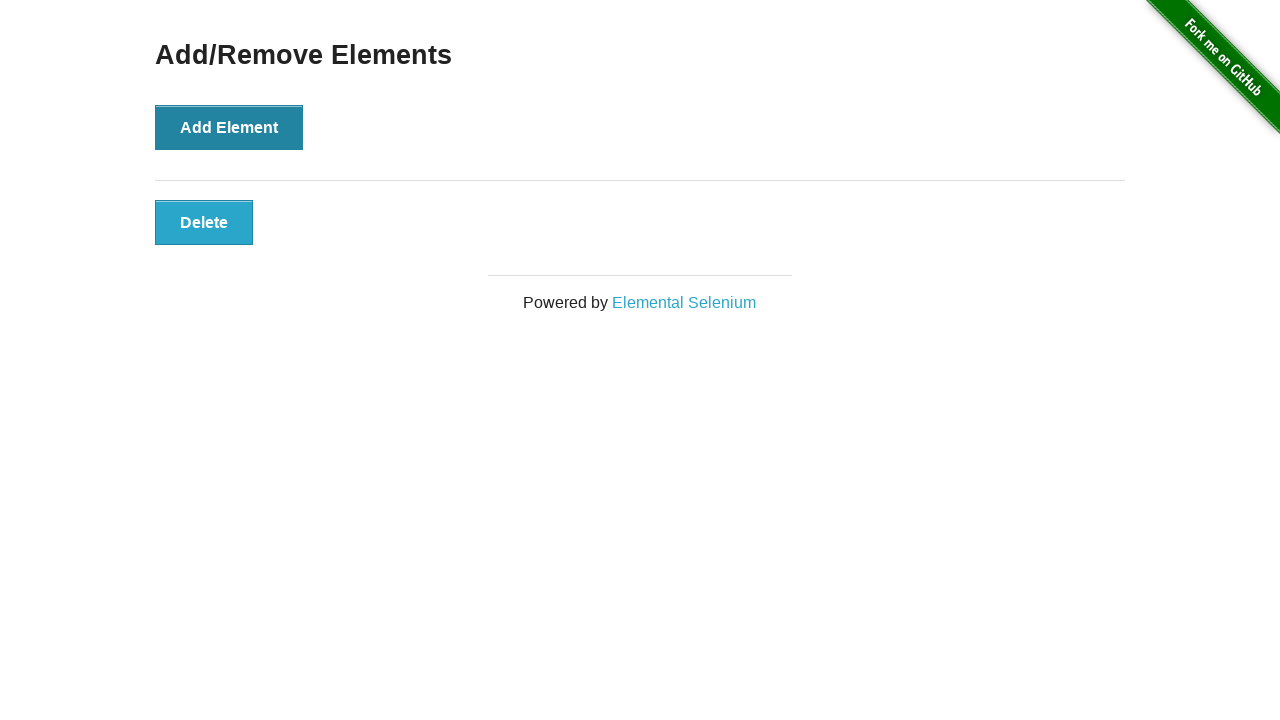